Tests multiplication of a positive number with a negative number (5 × -6 = -30) on the basic calculator

Starting URL: https://testsheepnz.github.io/BasicCalculator

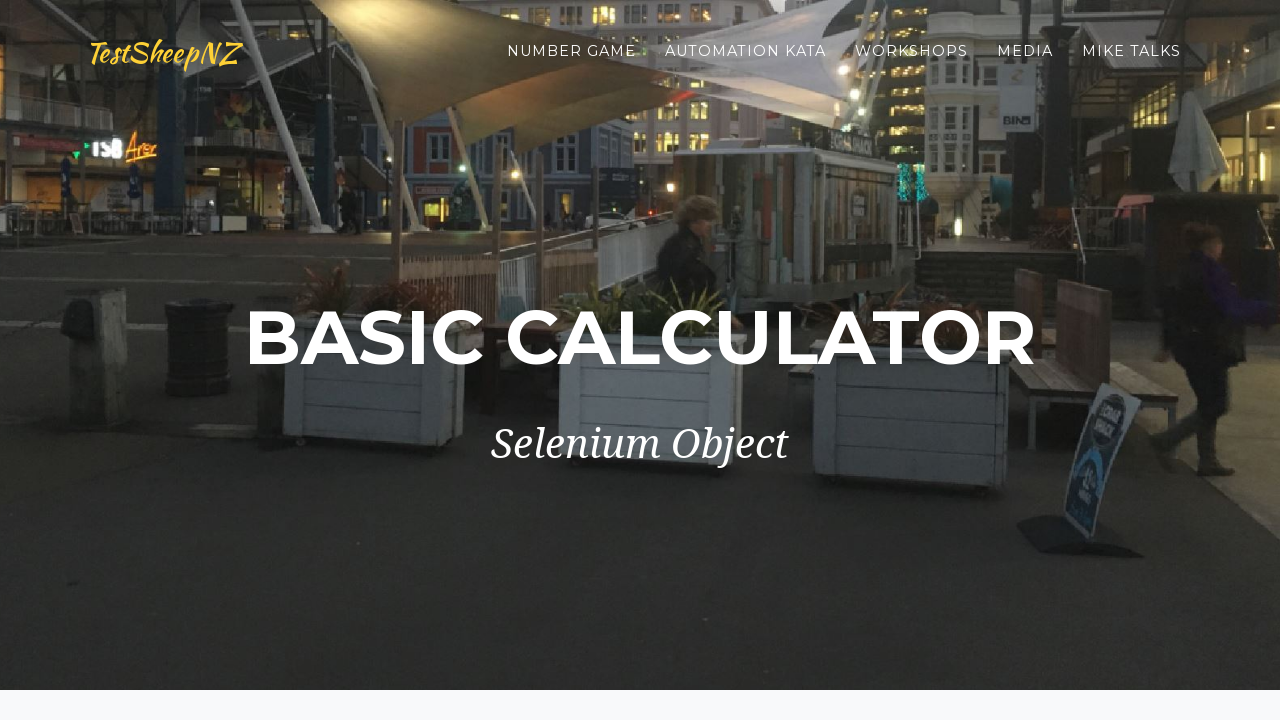

Selected Prototype build version on #selectBuild
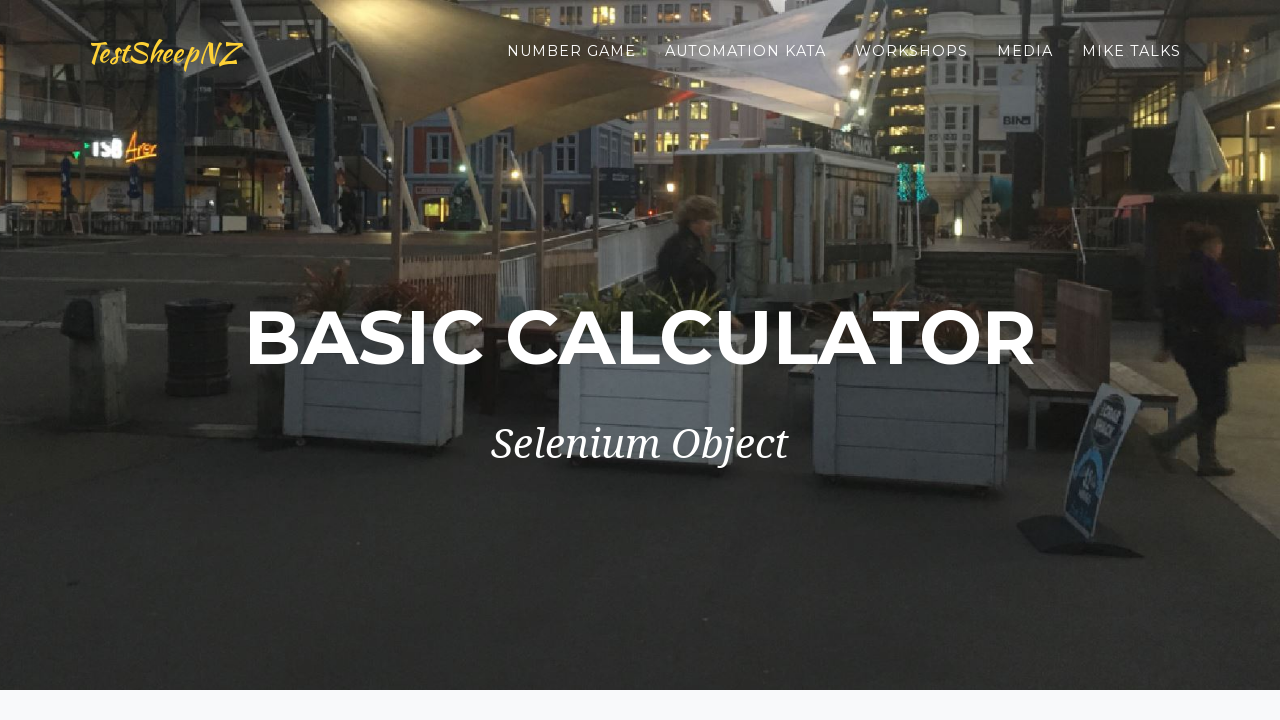

Entered first number: 5 on #number1Field
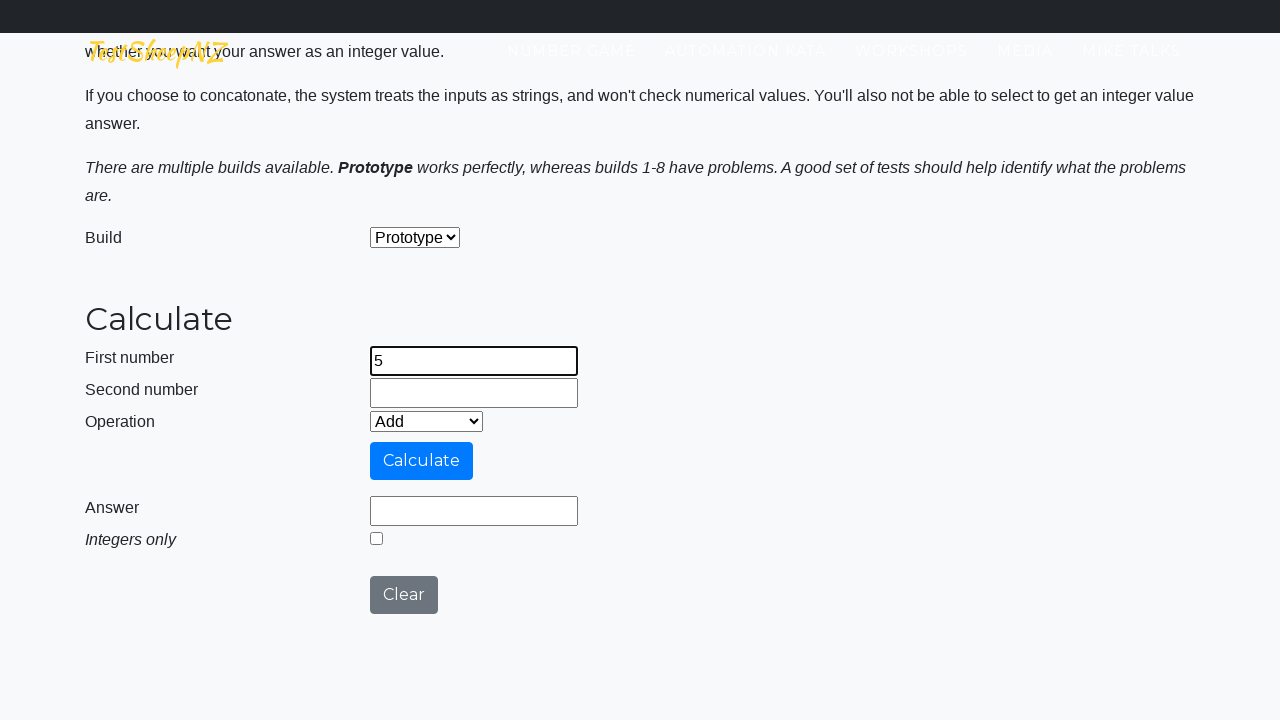

Entered second number: -6 on #number2Field
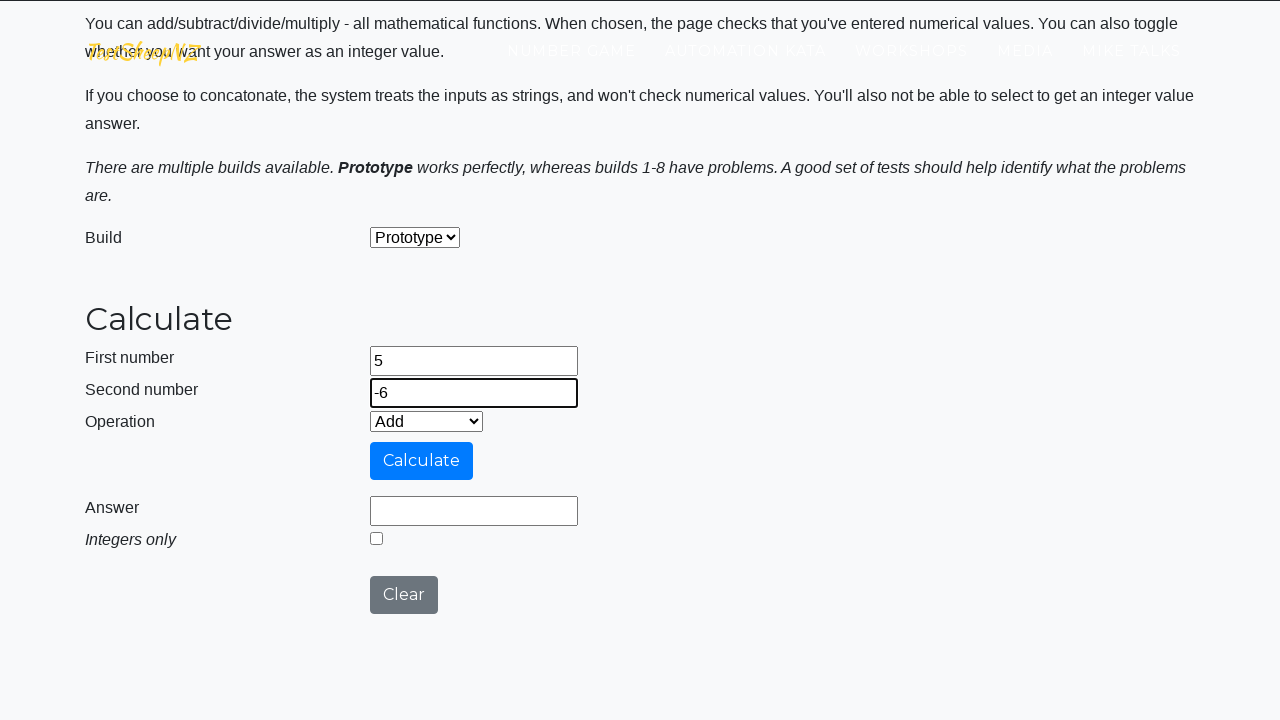

Selected Multiply operation on #selectOperationDropdown
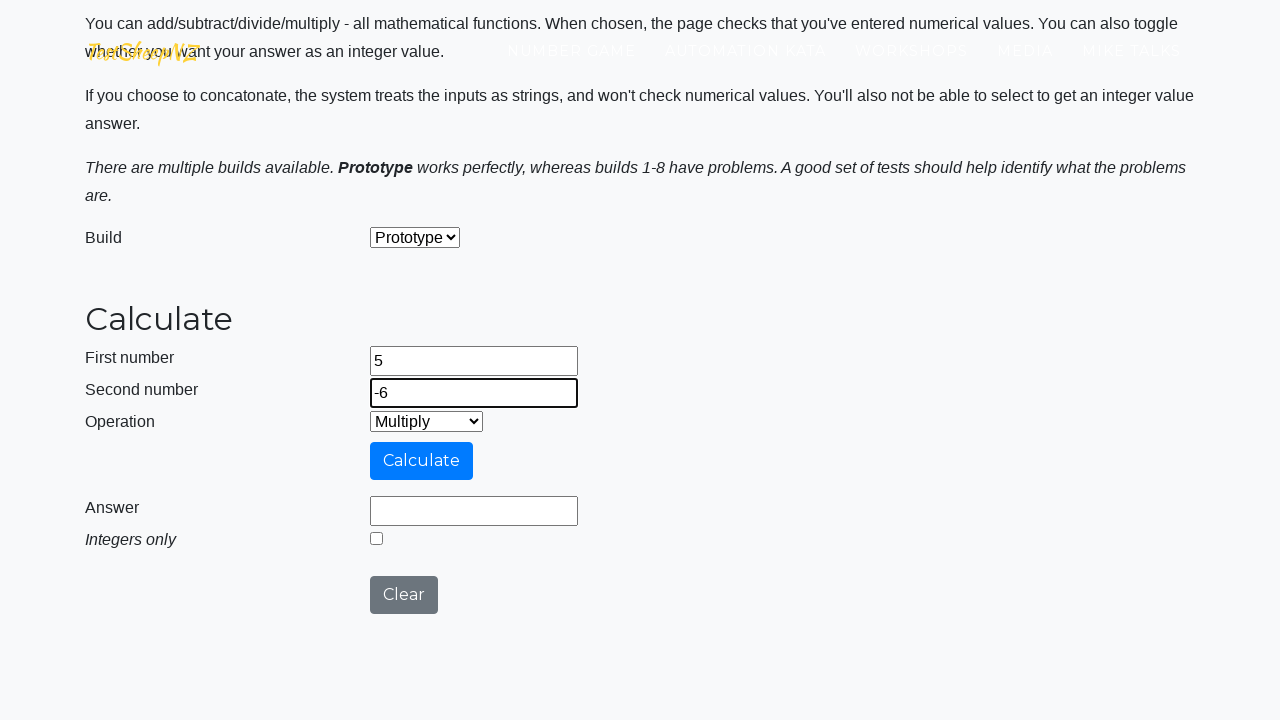

Clicked calculate button at (422, 461) on #calculateButton
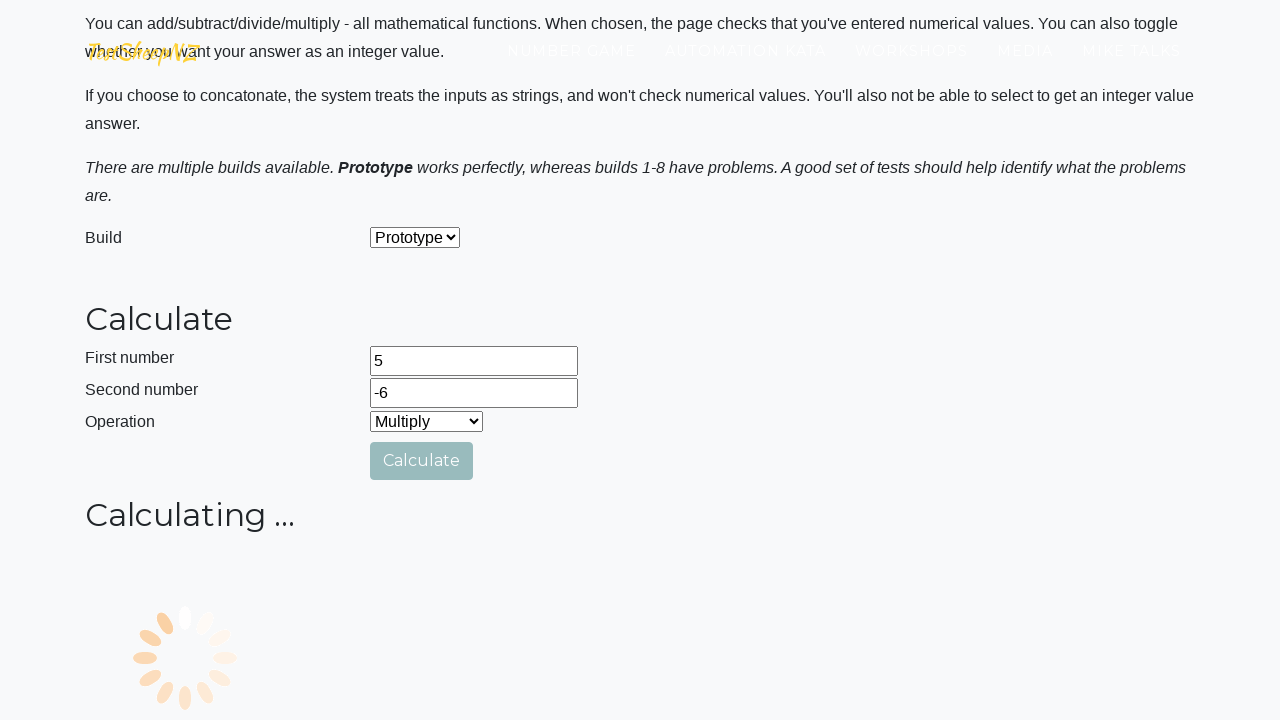

Verified result equals -30
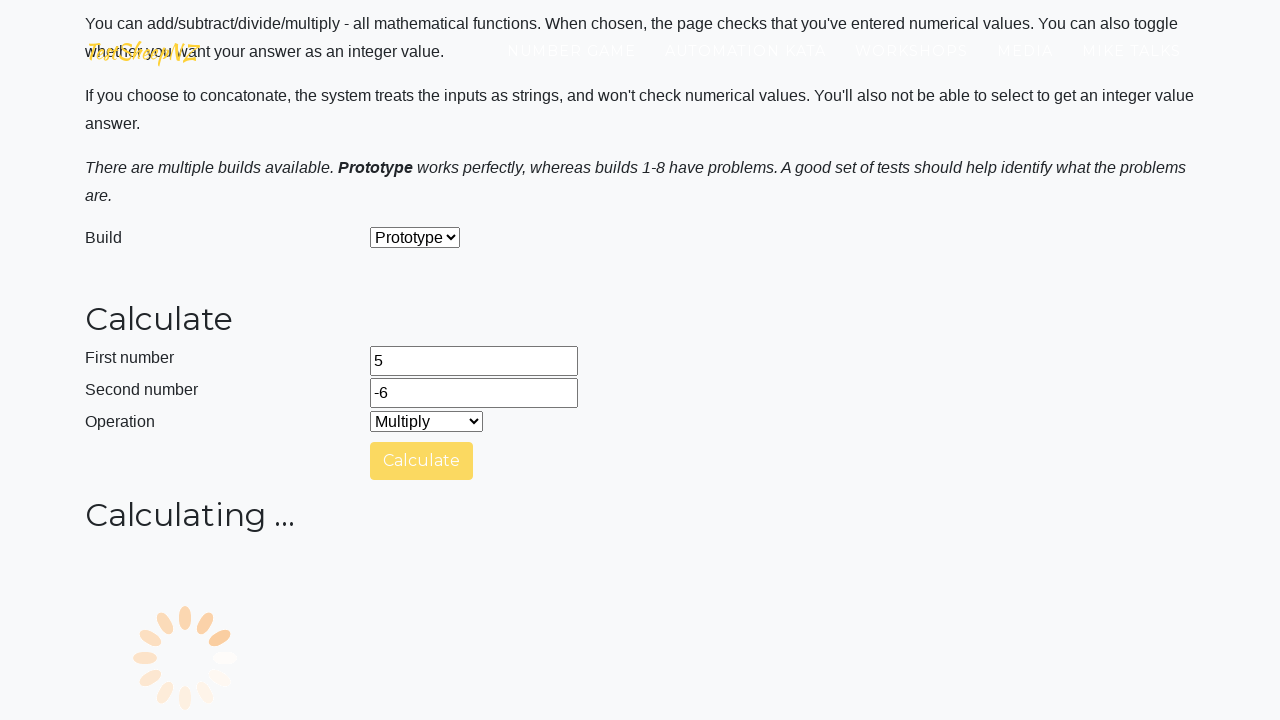

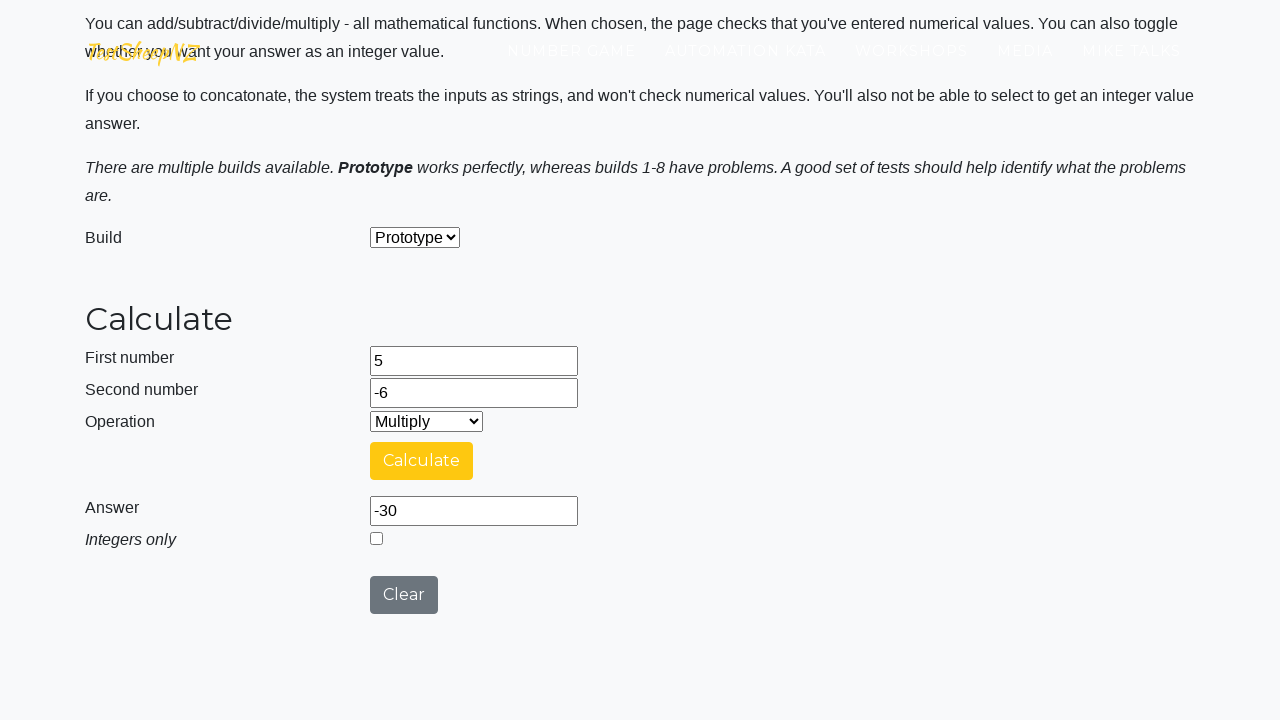